Tests radio button selection functionality by clicking through three different radio button options sequentially

Starting URL: https://formy-project.herokuapp.com/radiobutton

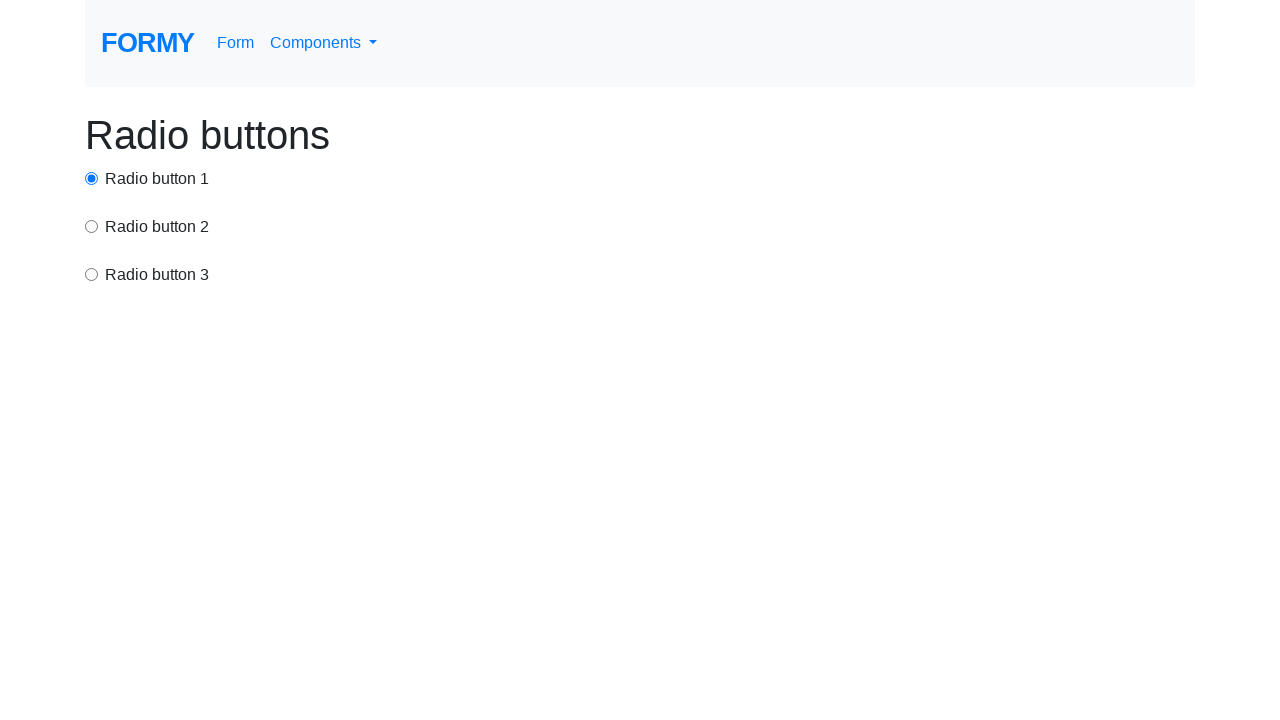

Clicked first radio button option at (92, 178) on #radio-button-1
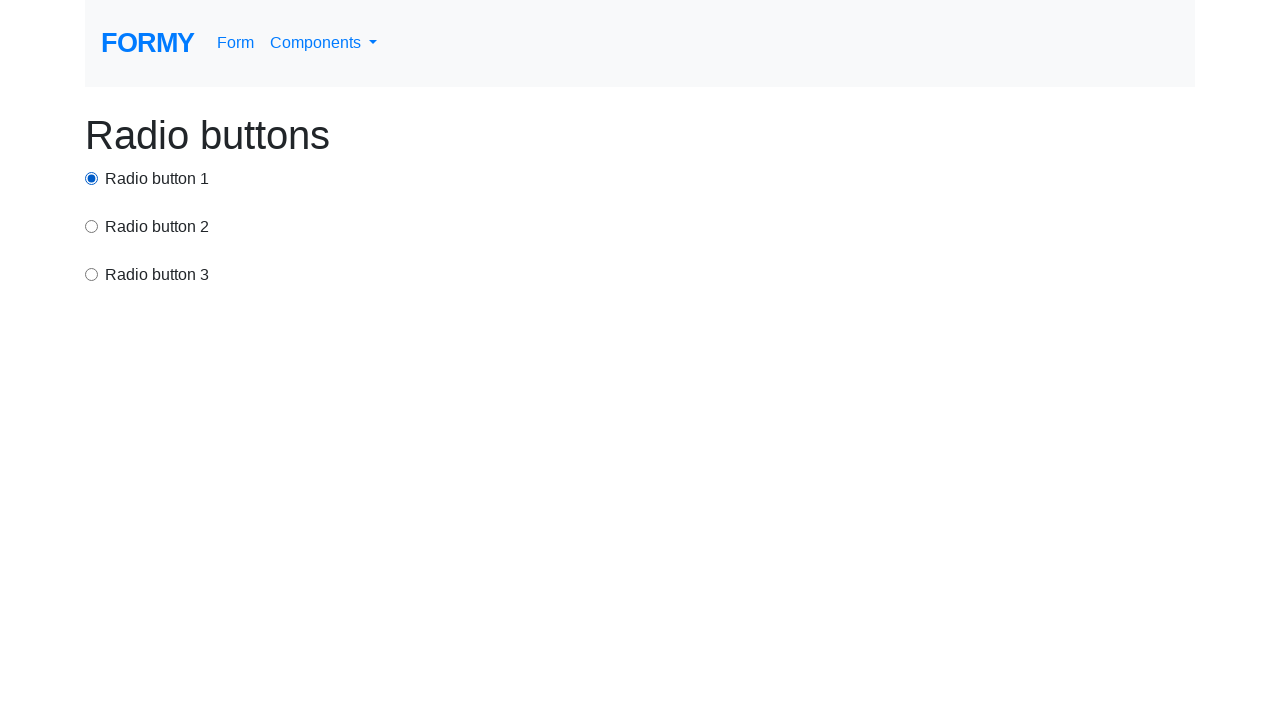

Clicked second radio button option at (92, 226) on input[value='option2']
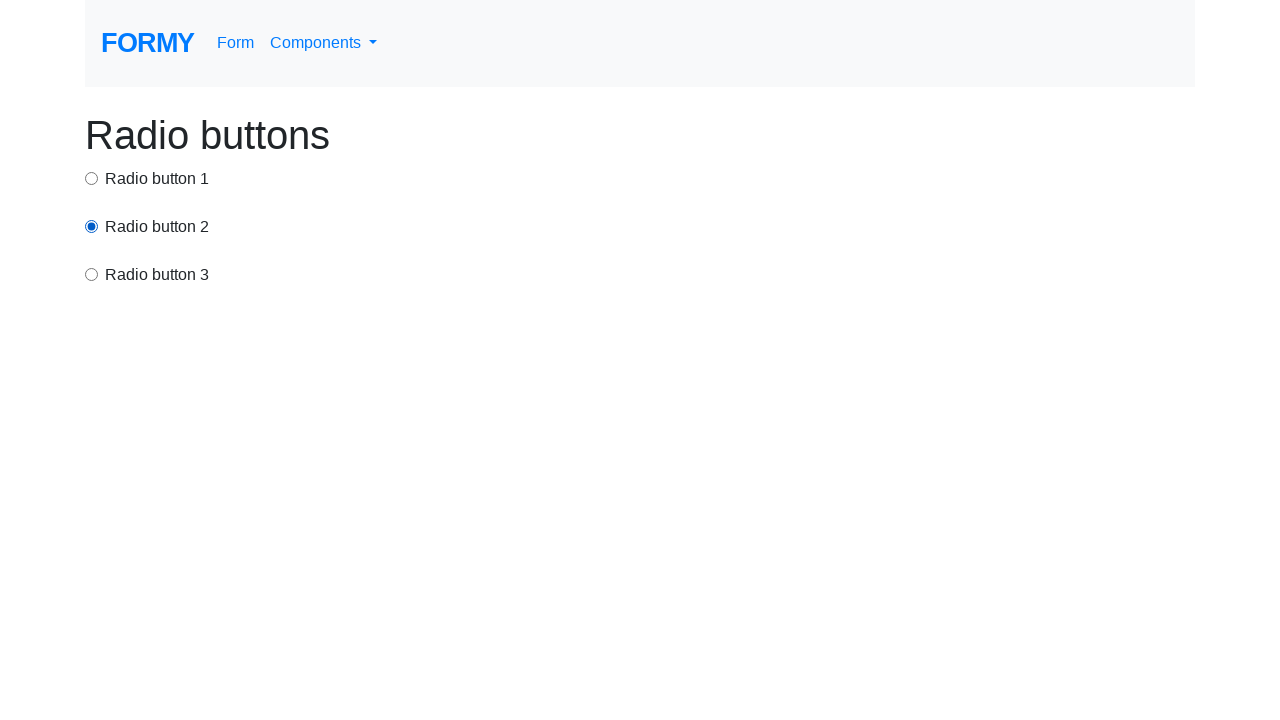

Clicked third radio button option at (92, 274) on input[value='option3']
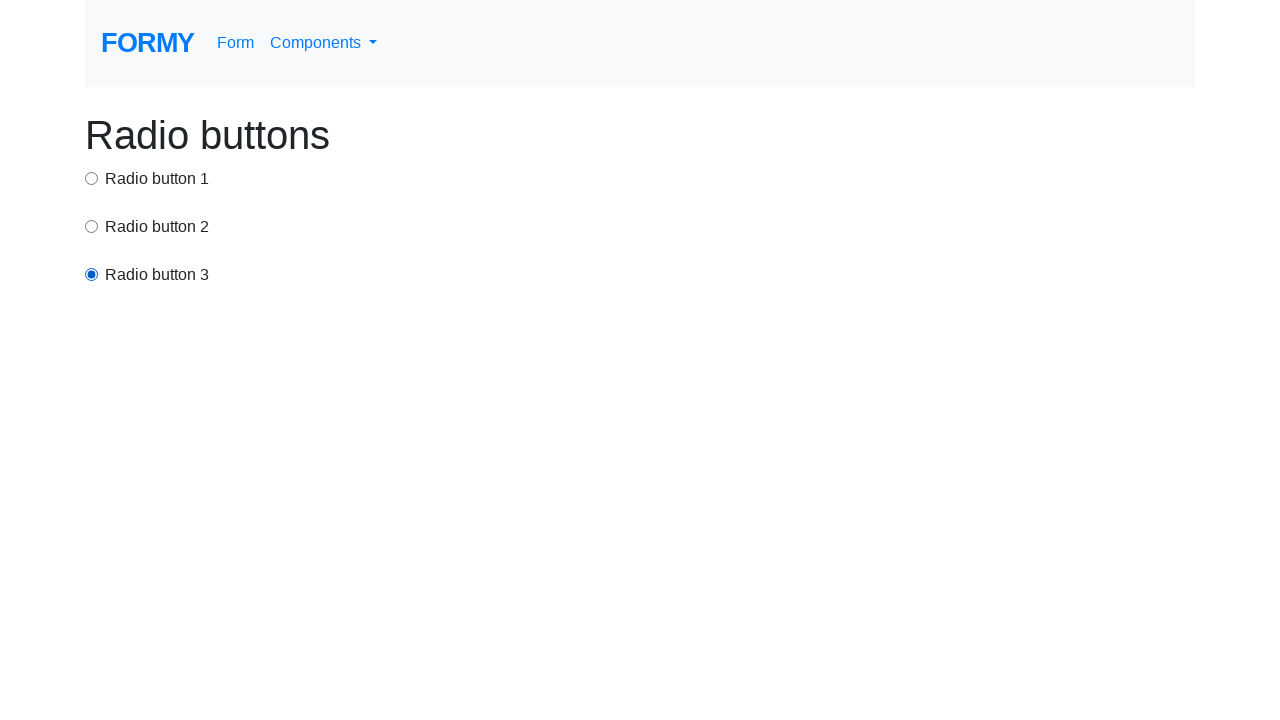

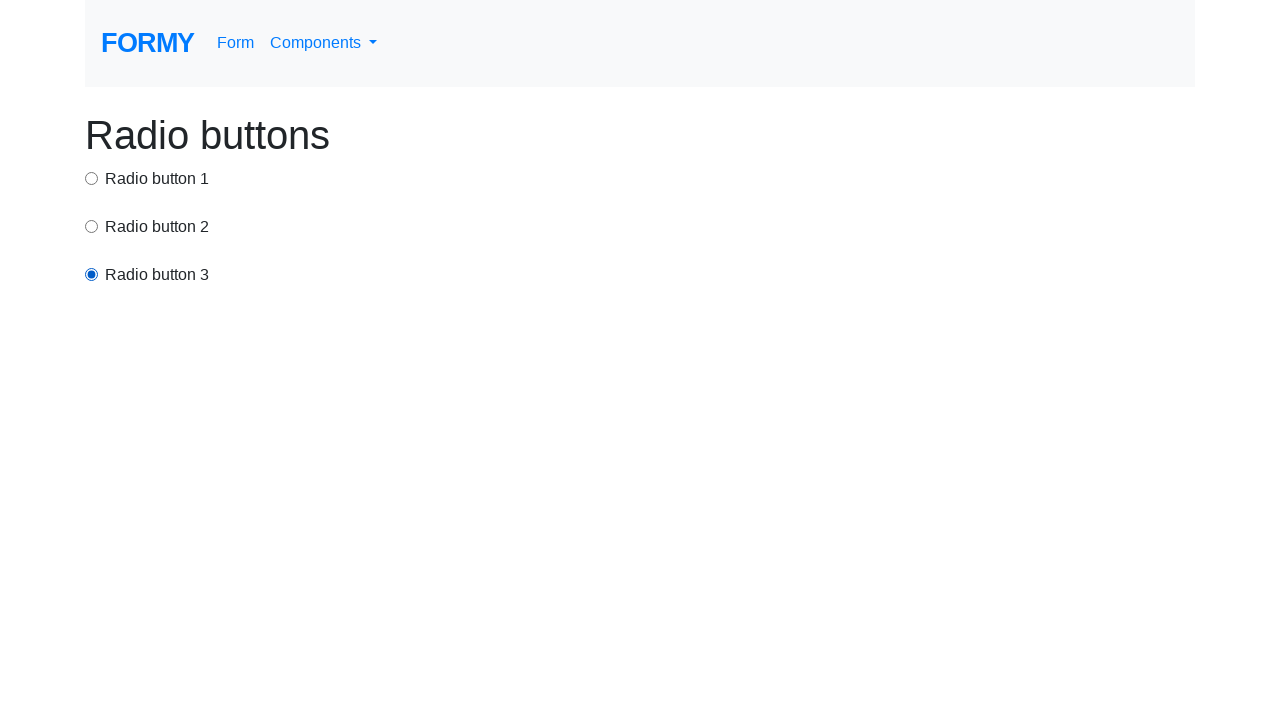